Simple test that navigates to Platzi website and verifies the page loads successfully

Starting URL: https://www.platzi.com

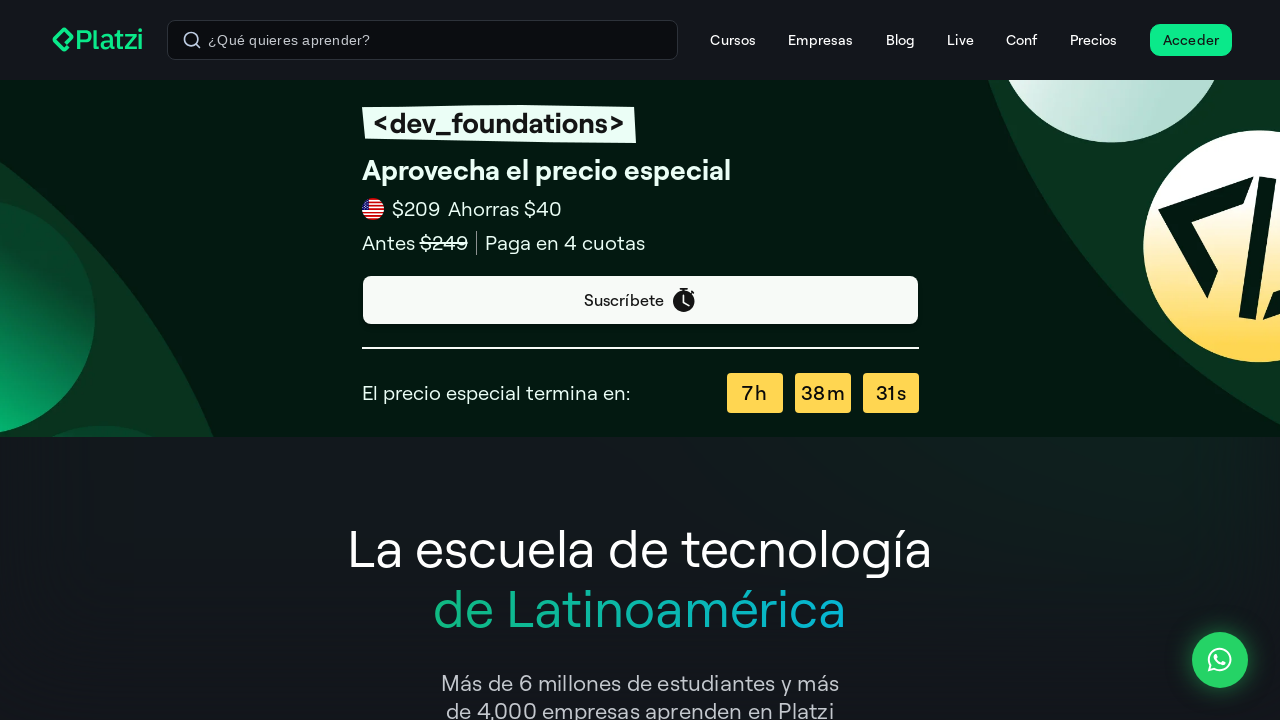

Waited for page DOM content to load
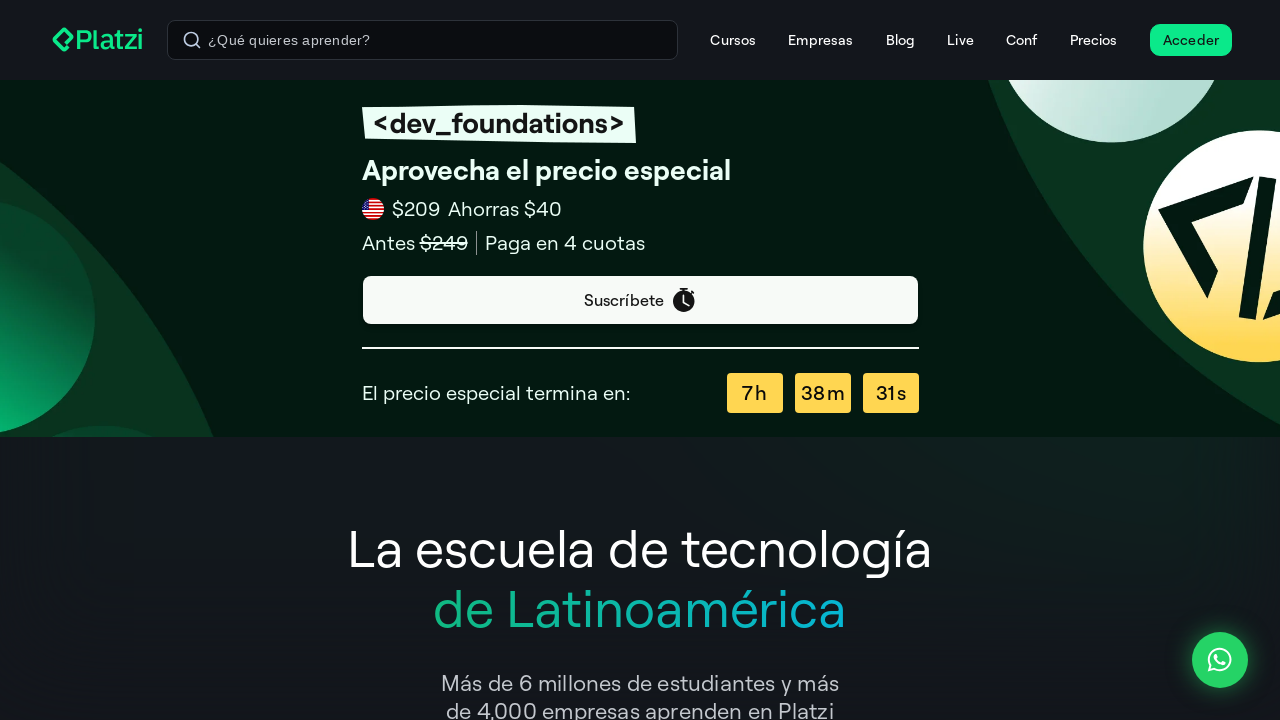

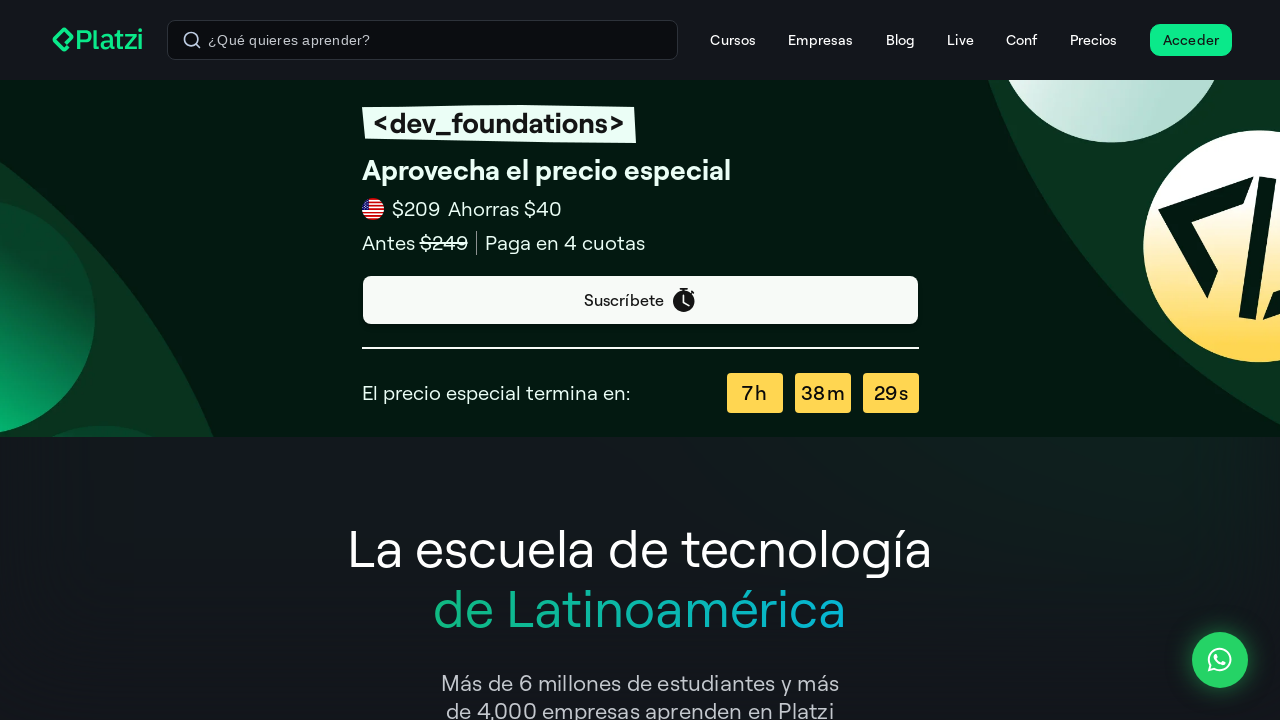